Demonstrates clicking functionality by navigating to a webshop and clicking on the login element.

Starting URL: https://danube-webshop.herokuapp.com/

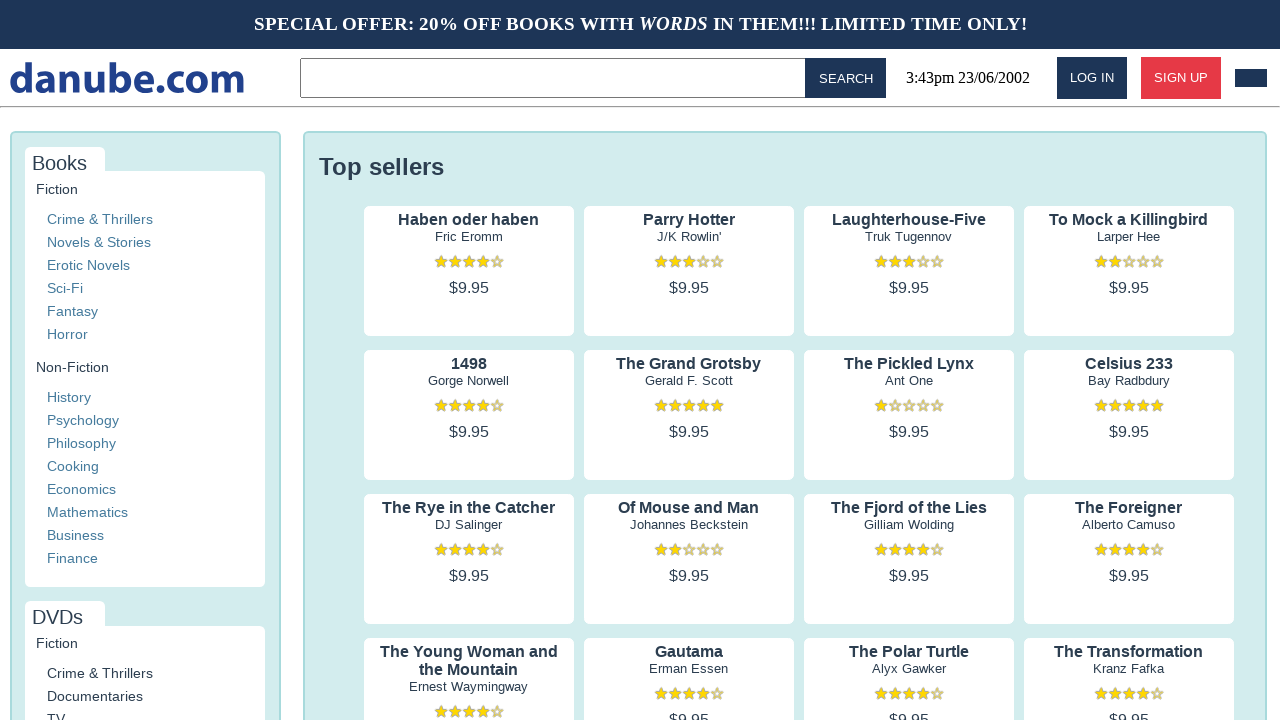

Navigated to Danube Webshop homepage
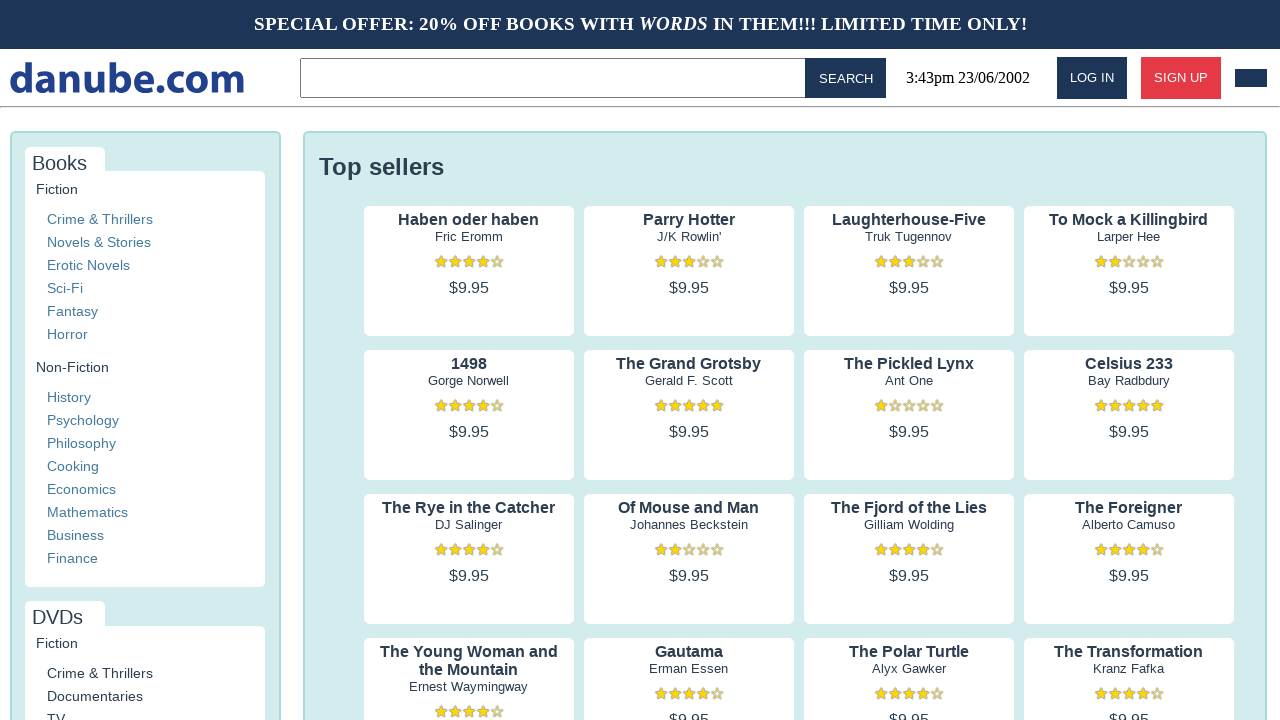

Clicked on the login element at (1092, 78) on #login
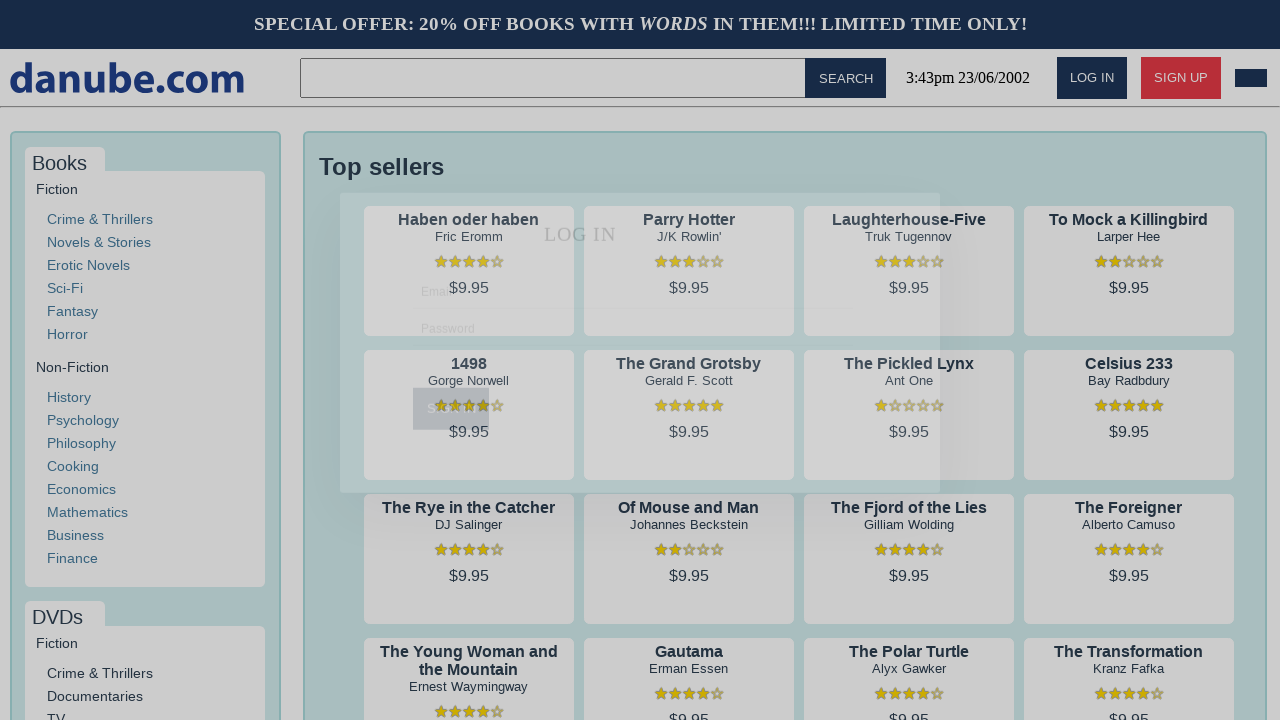

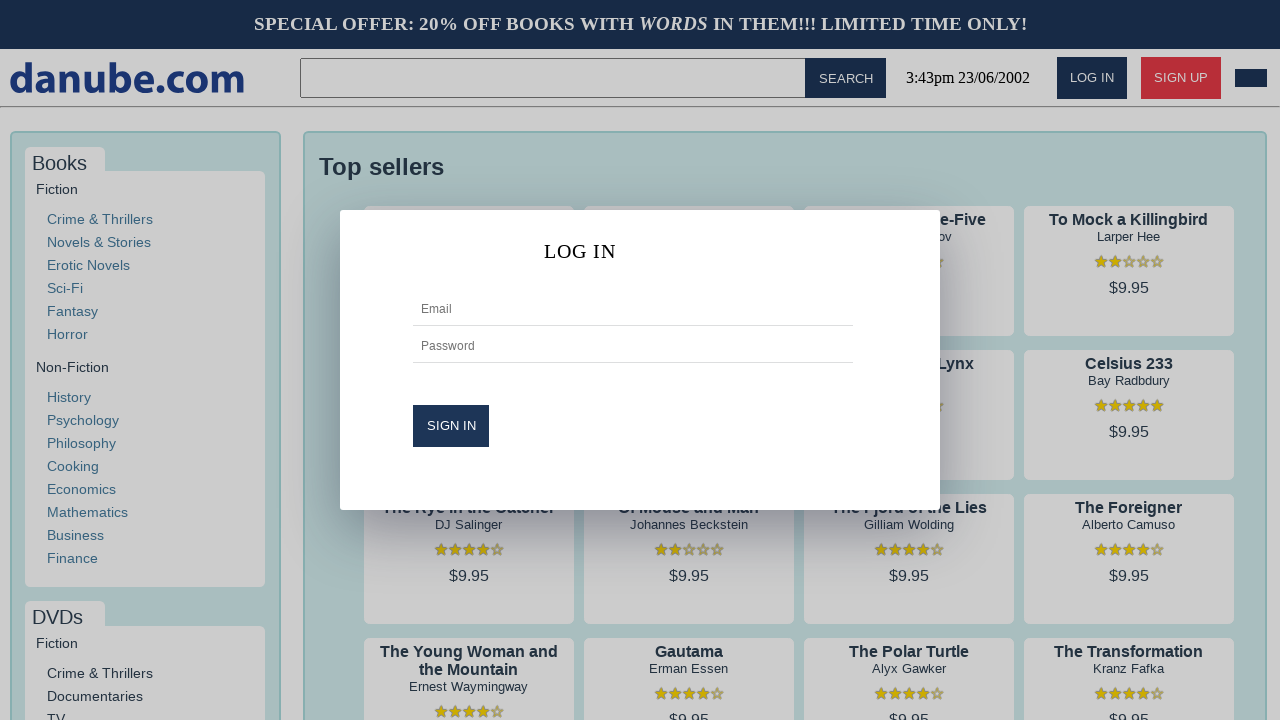